Navigates to a test automation practice page and selects all day checkboxes (Sunday through Saturday)

Starting URL: https://testautomationpractice.blogspot.com/

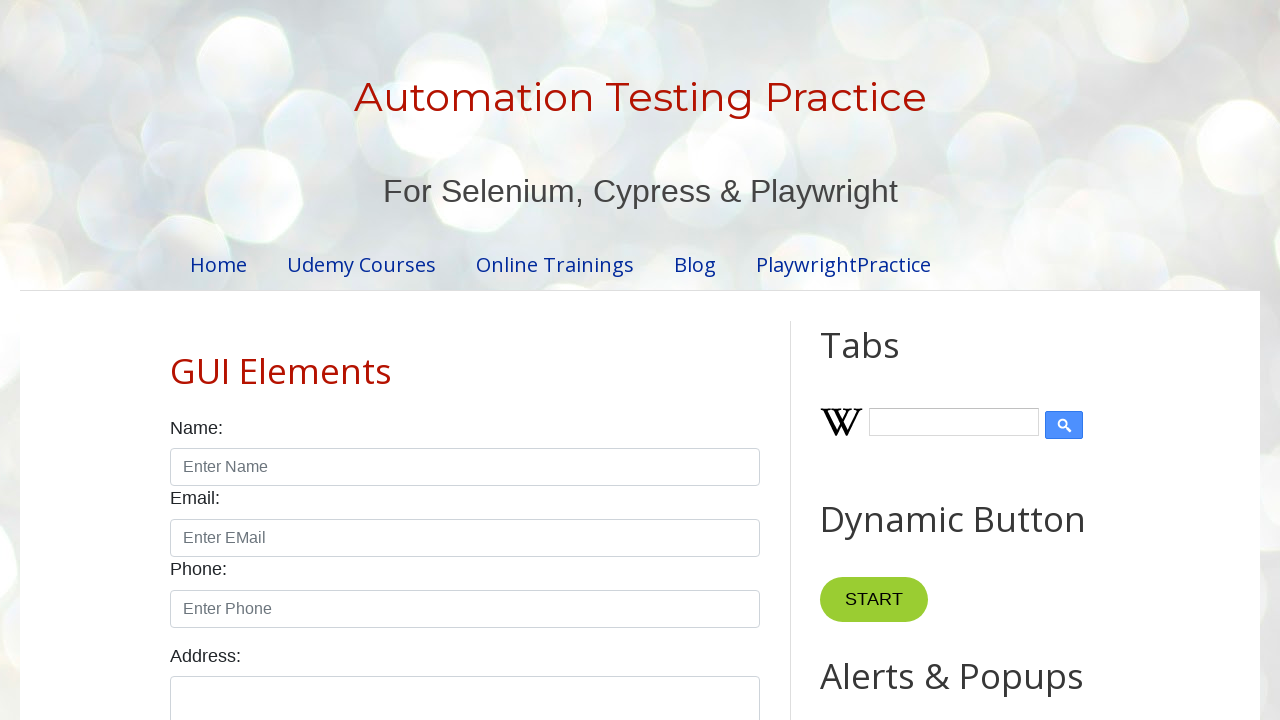

Navigated to test automation practice page
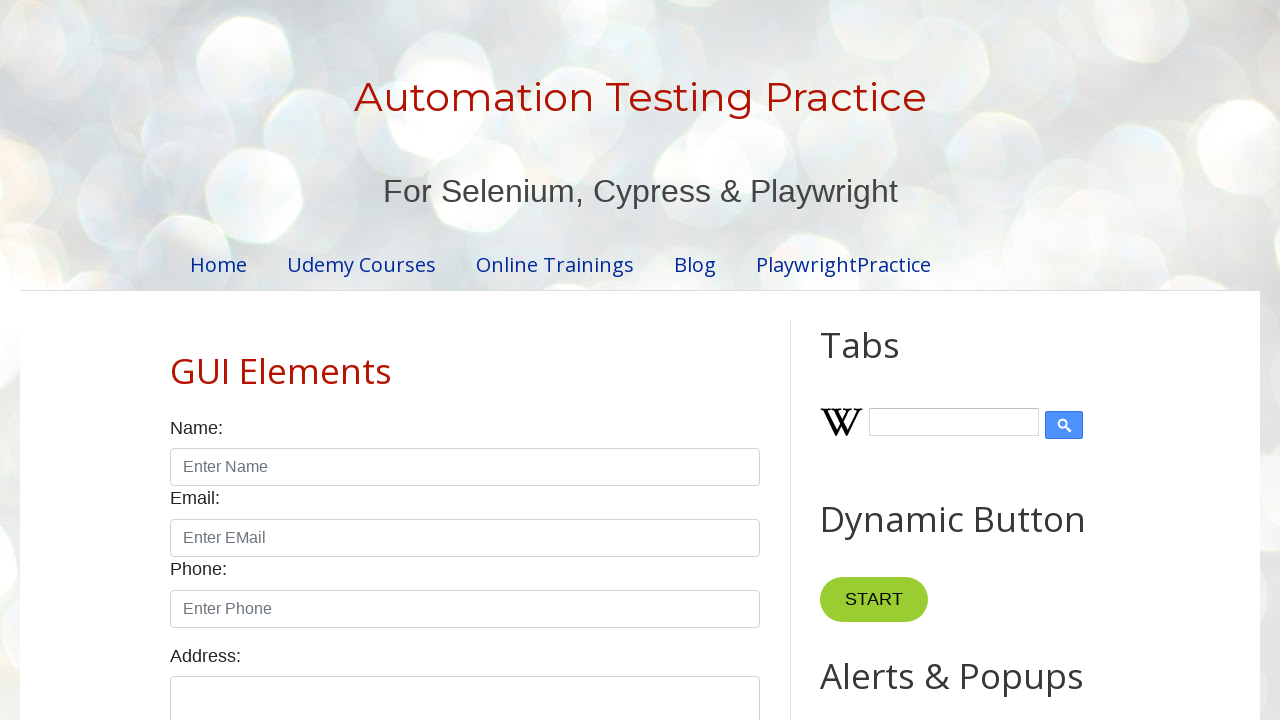

Checkbox elements loaded on the page
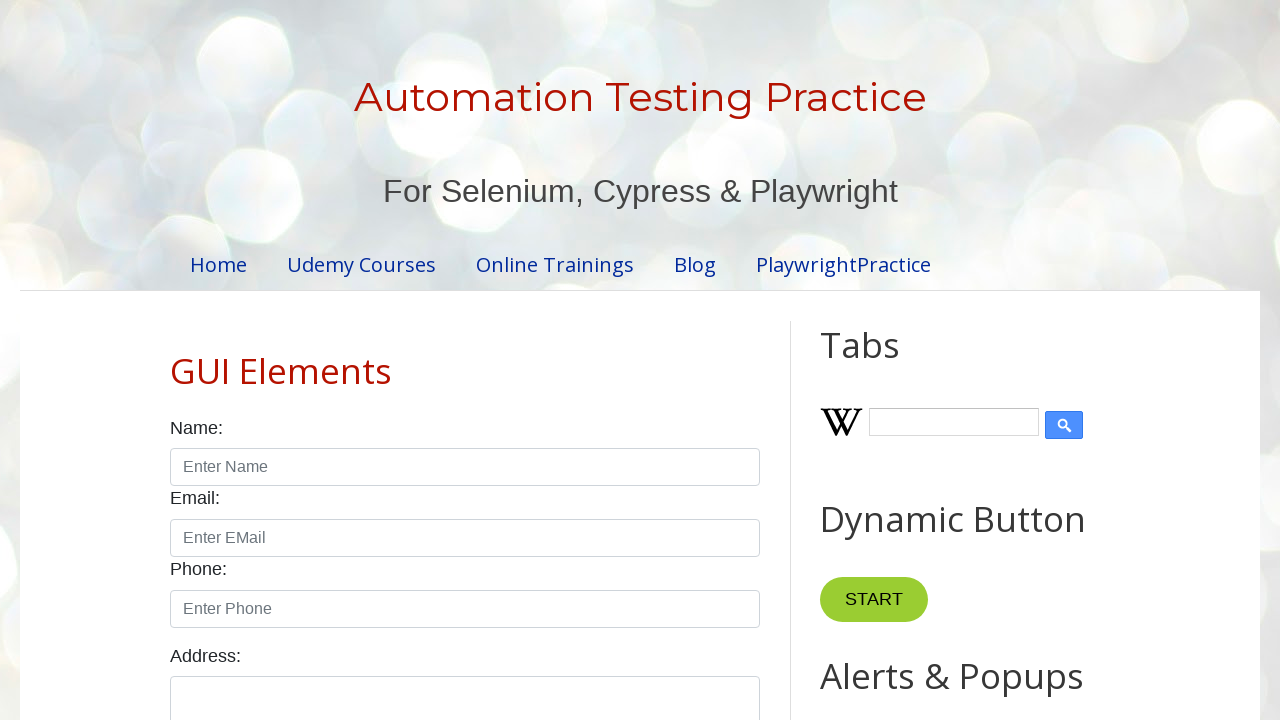

Selected Sunday checkbox at (176, 360) on input#sunday
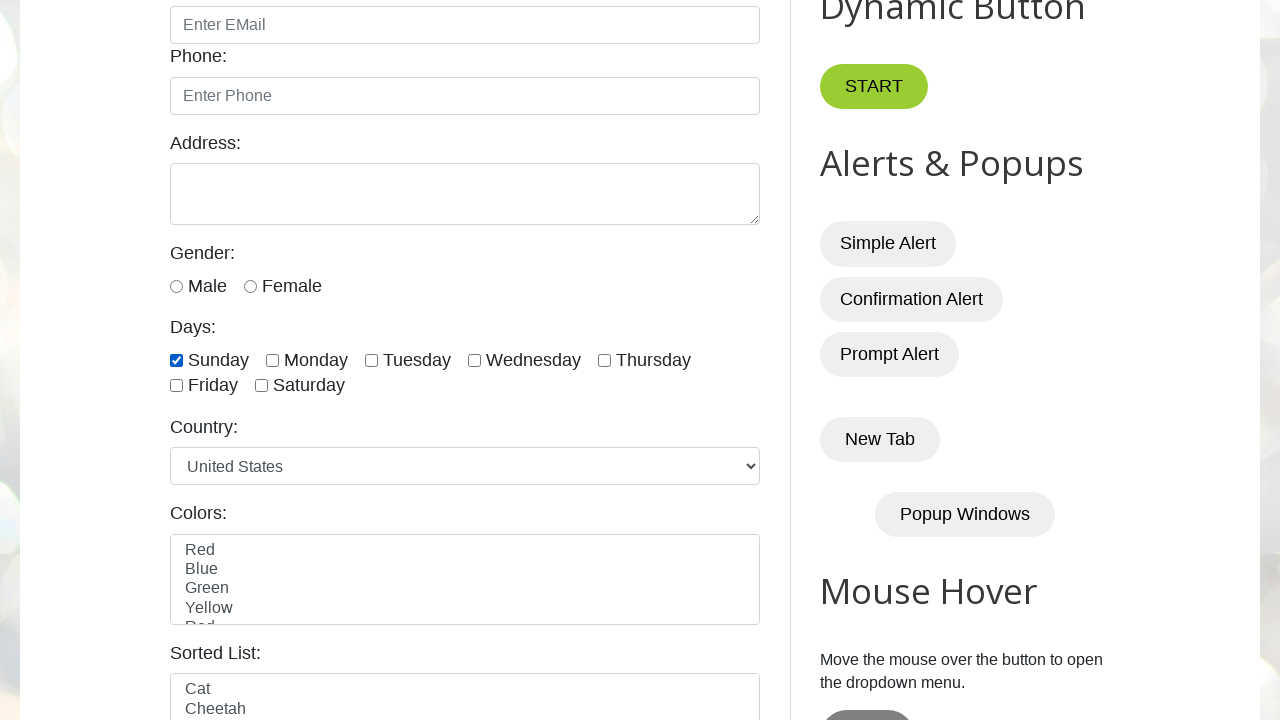

Selected Monday checkbox at (272, 360) on input#monday
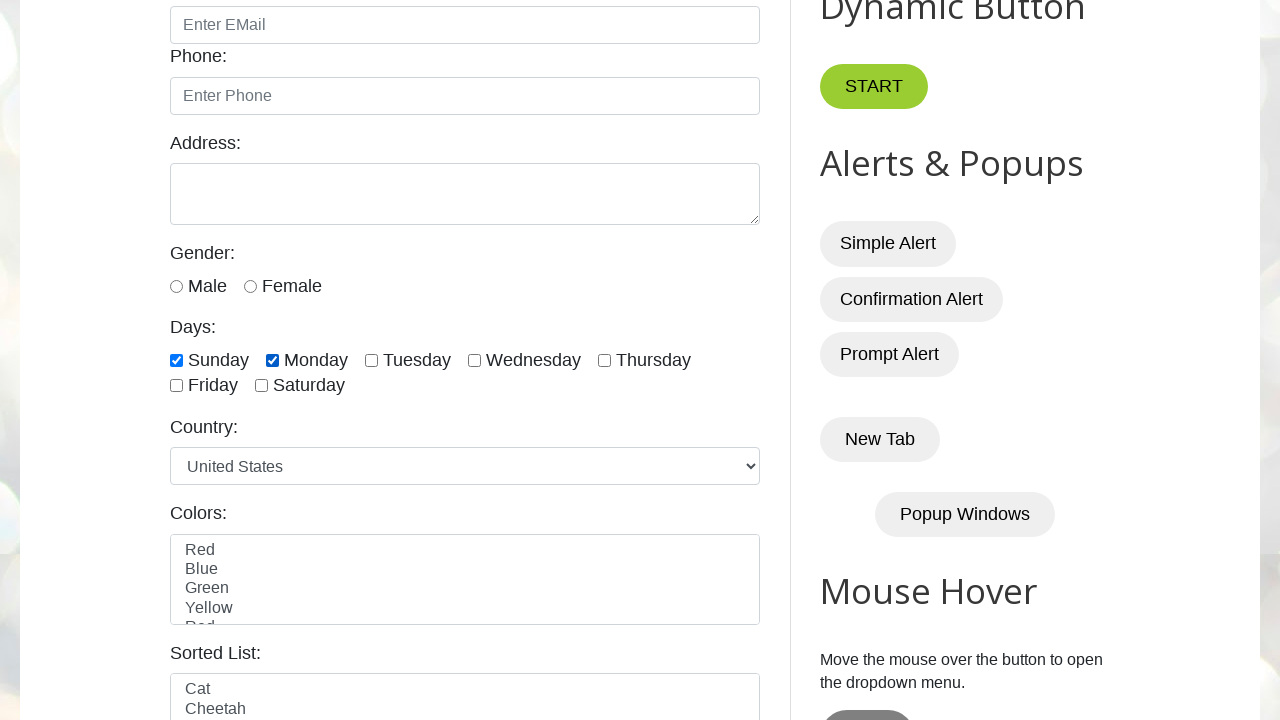

Selected Tuesday checkbox at (372, 360) on input#tuesday
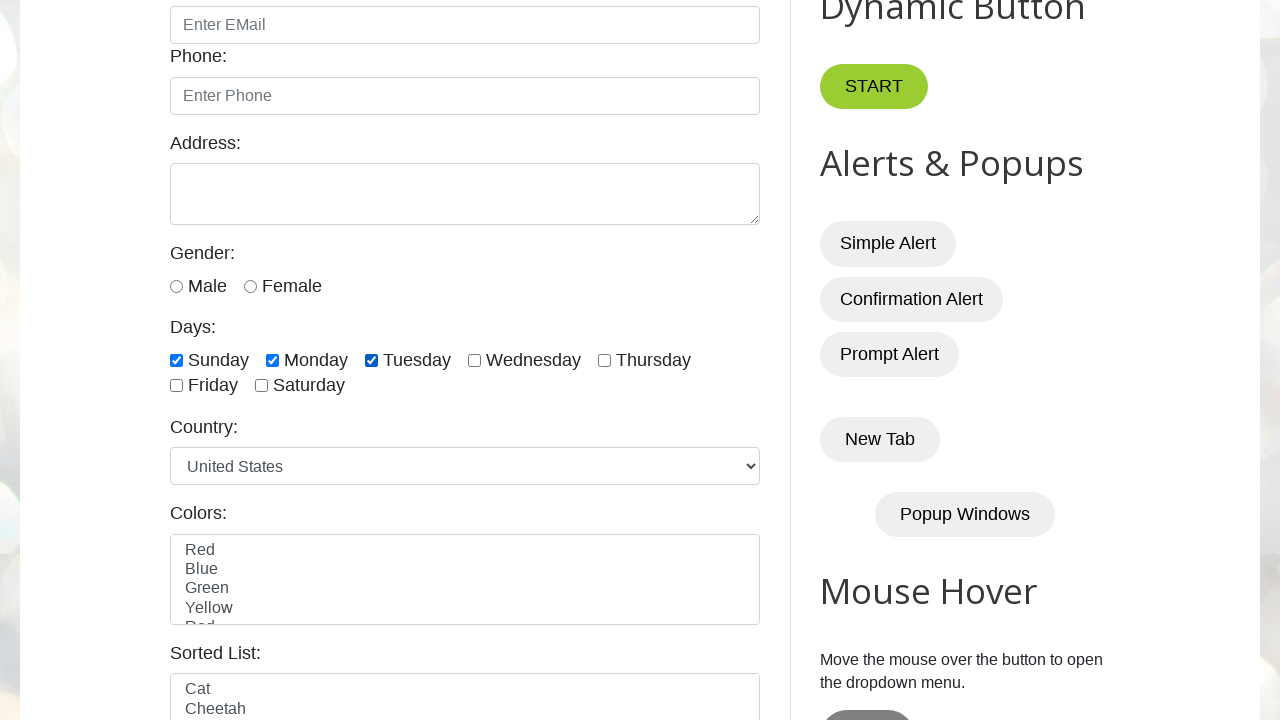

Selected Wednesday checkbox at (474, 360) on input#wednesday
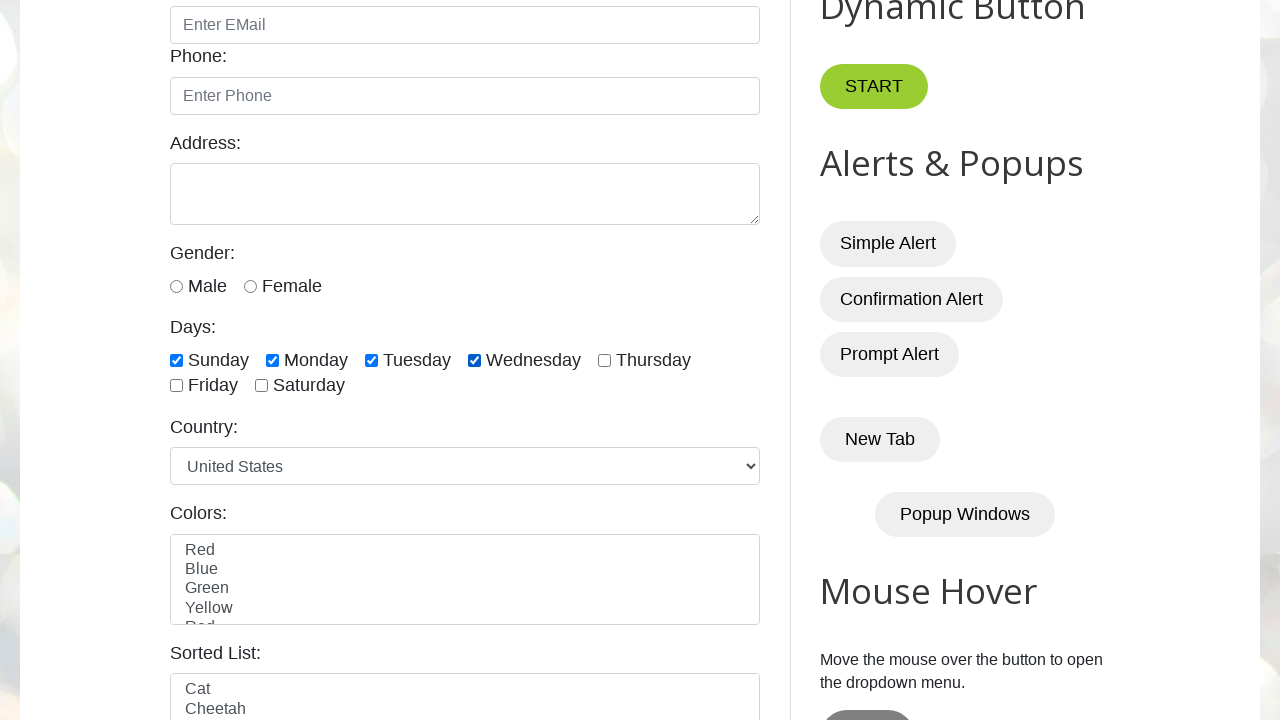

Selected Thursday checkbox at (604, 360) on input#thursday
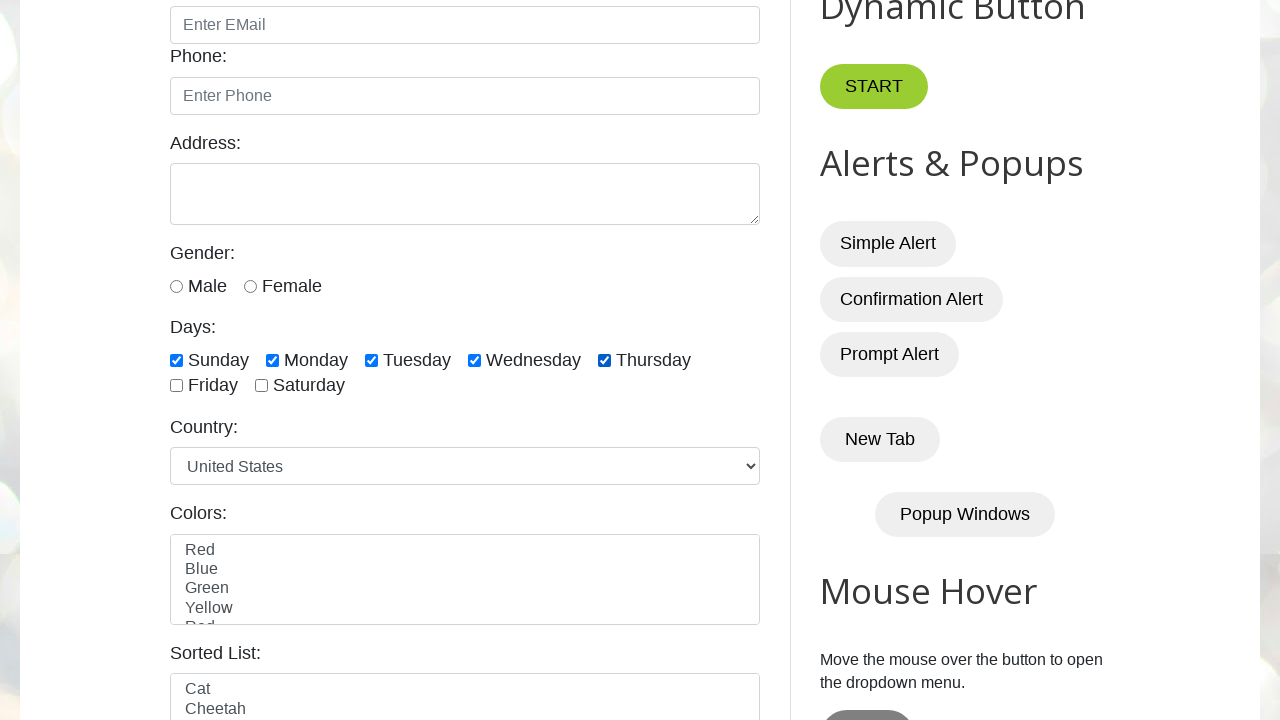

Selected Friday checkbox at (176, 386) on input#friday
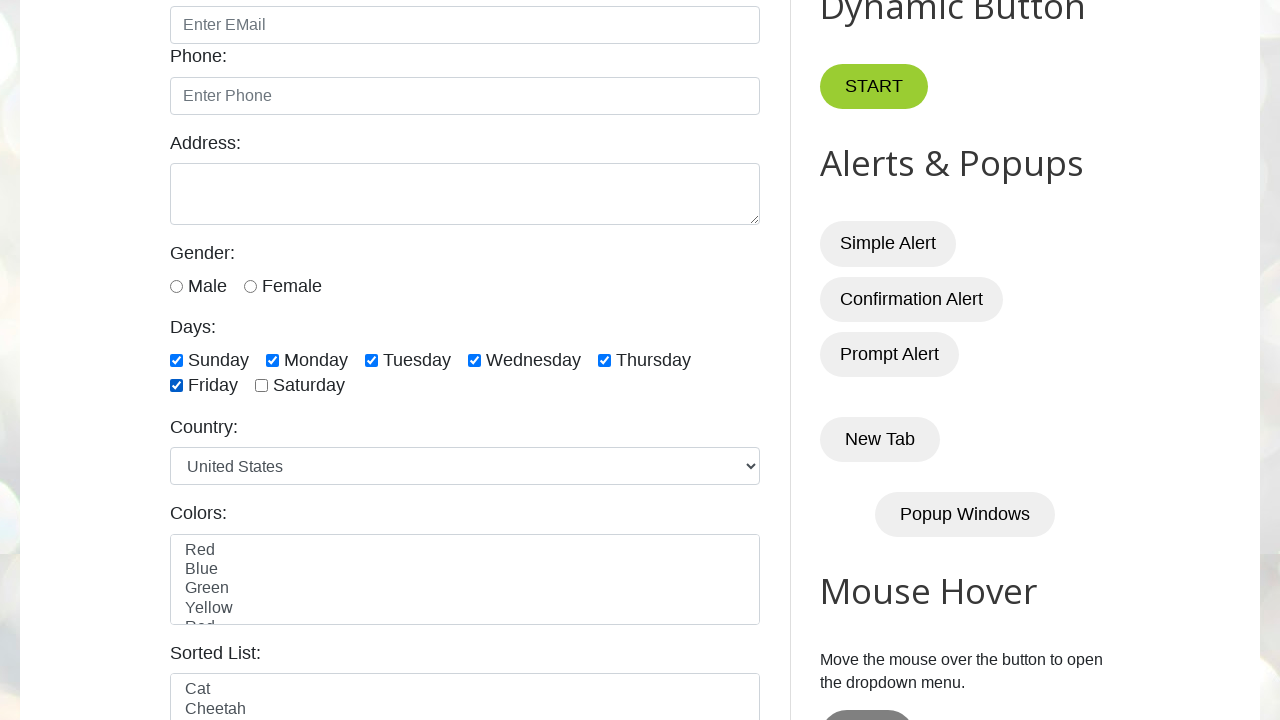

Selected Saturday checkbox at (262, 386) on input#saturday
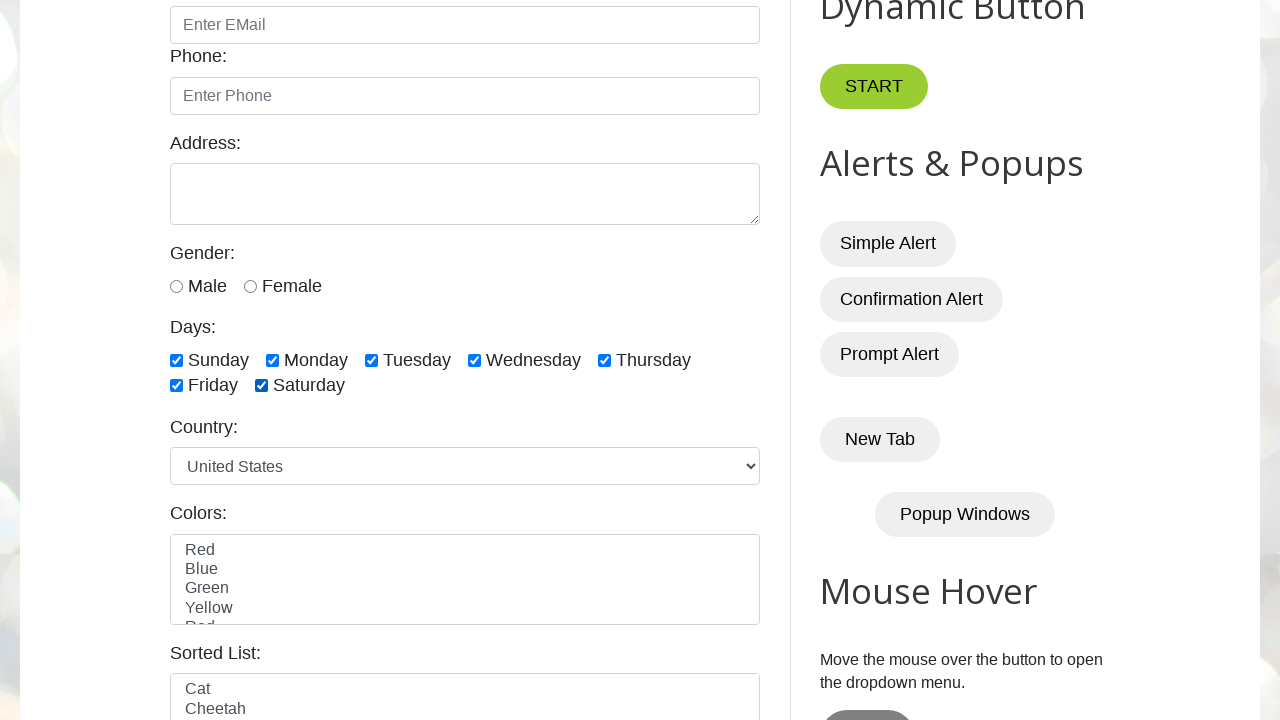

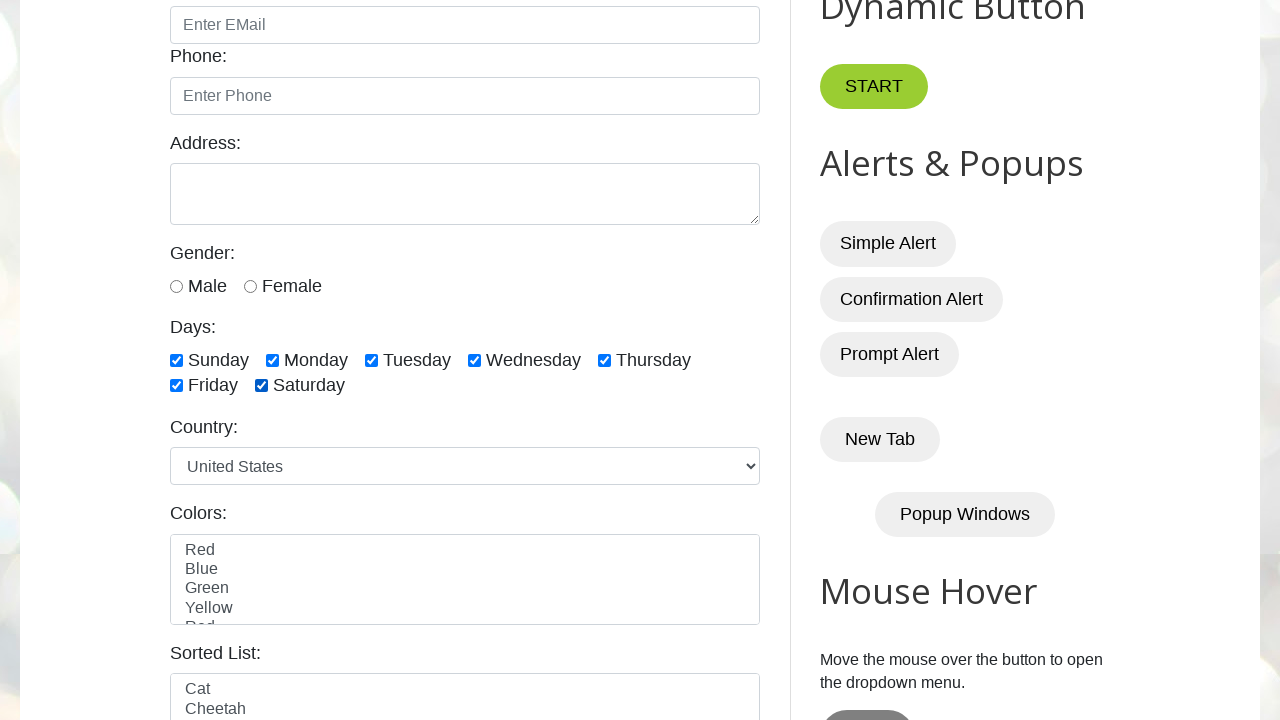